Tests browser navigation functionality by clicking a link, then using back, forward, and refresh operations

Starting URL: https://demo.automationtesting.in/Windows.html

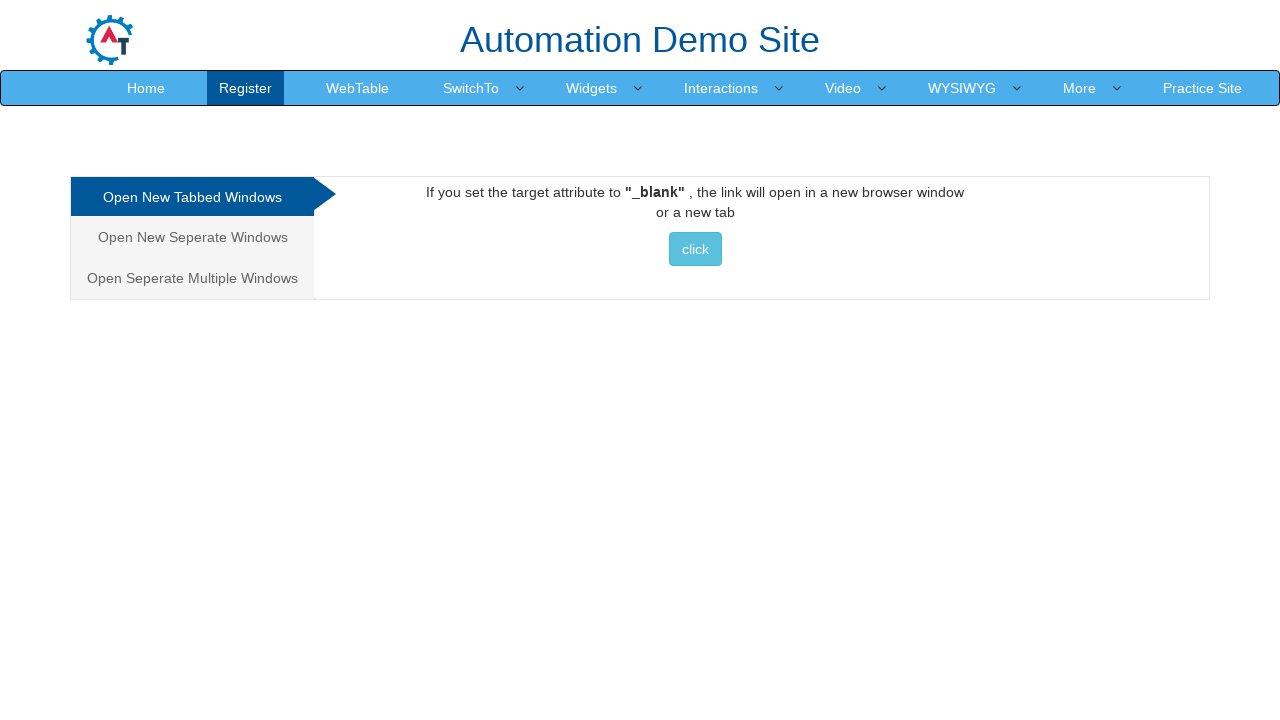

Clicked on WebTable link at (358, 88) on xpath=//a[contains(text(),'WebTable')]
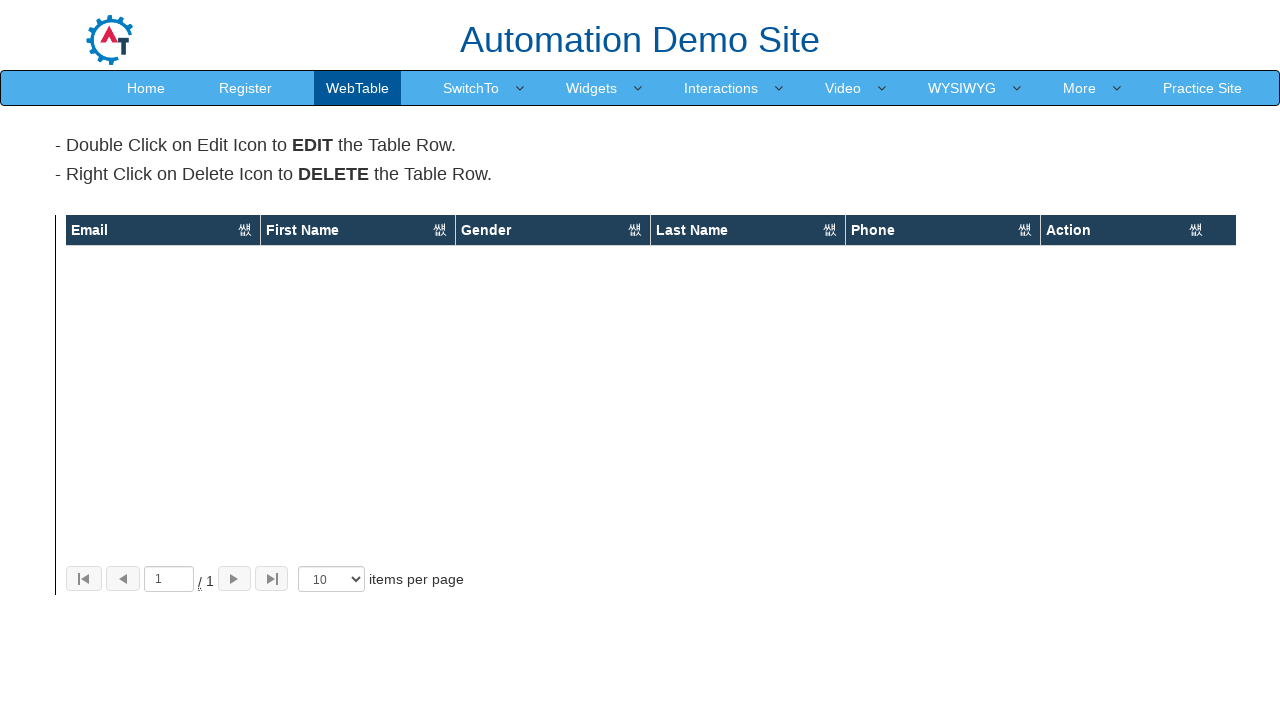

Navigated back to previous page
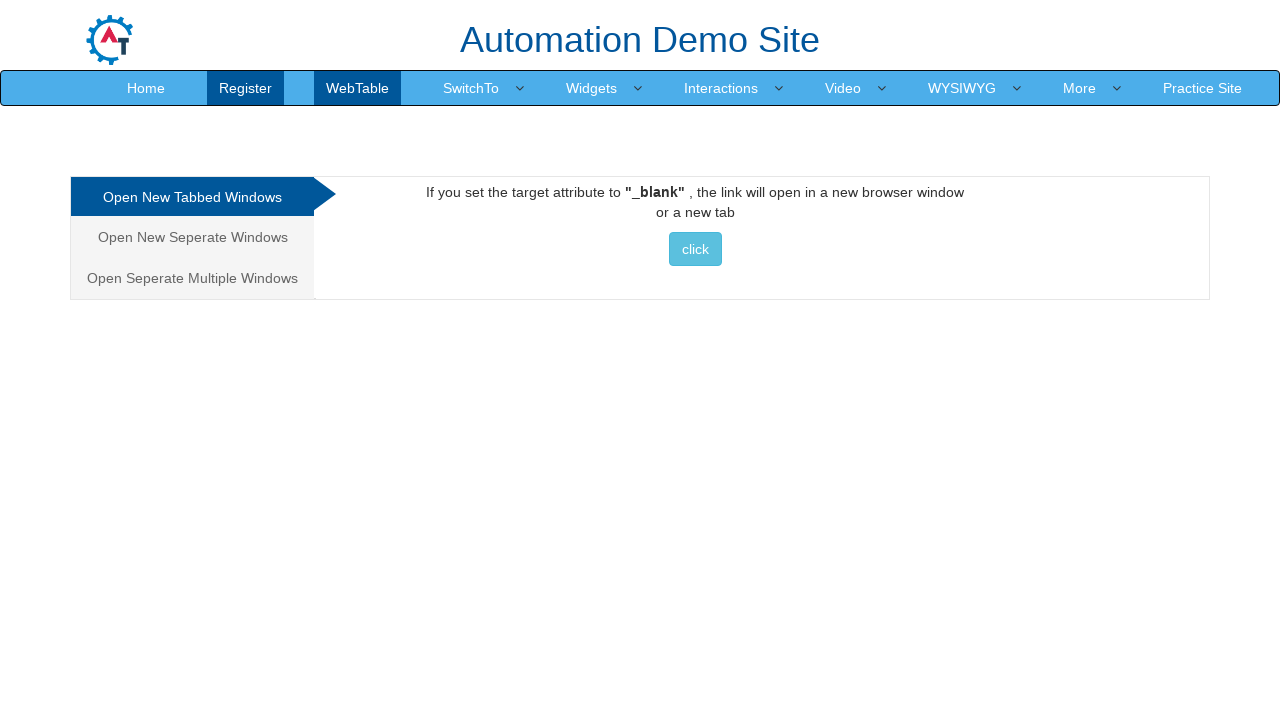

Navigated forward to WebTable page
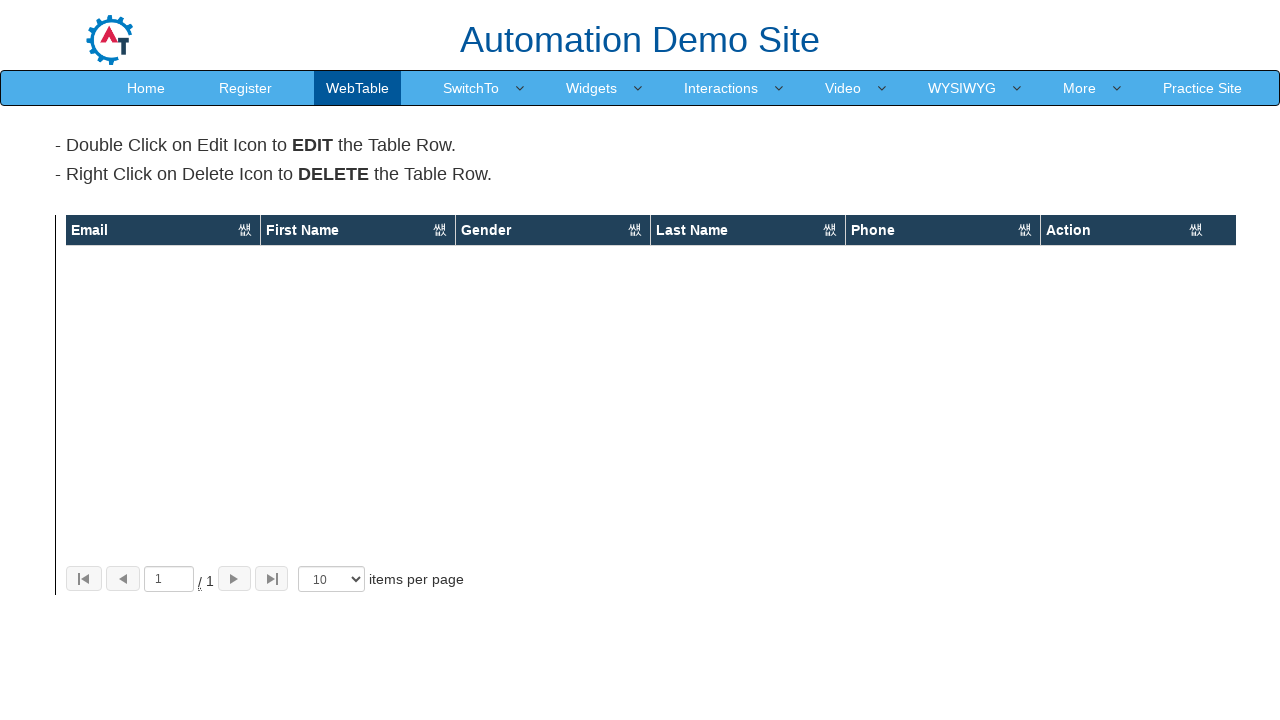

Refreshed the current page
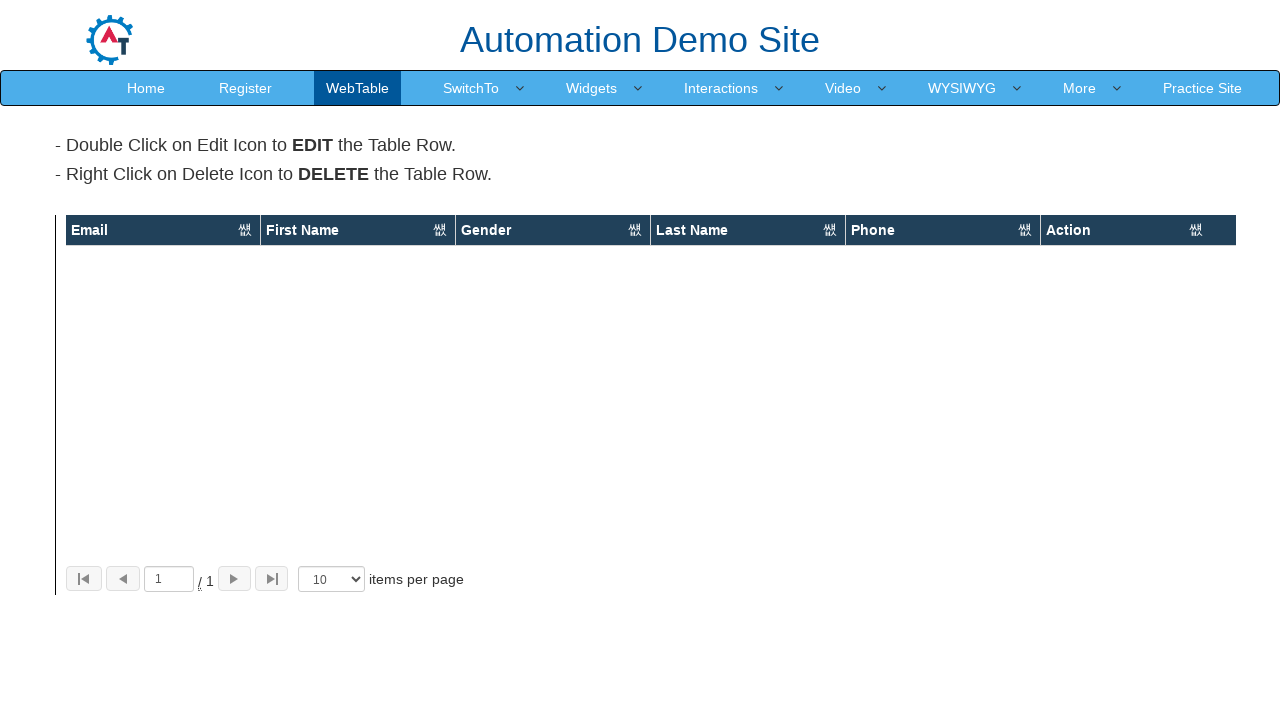

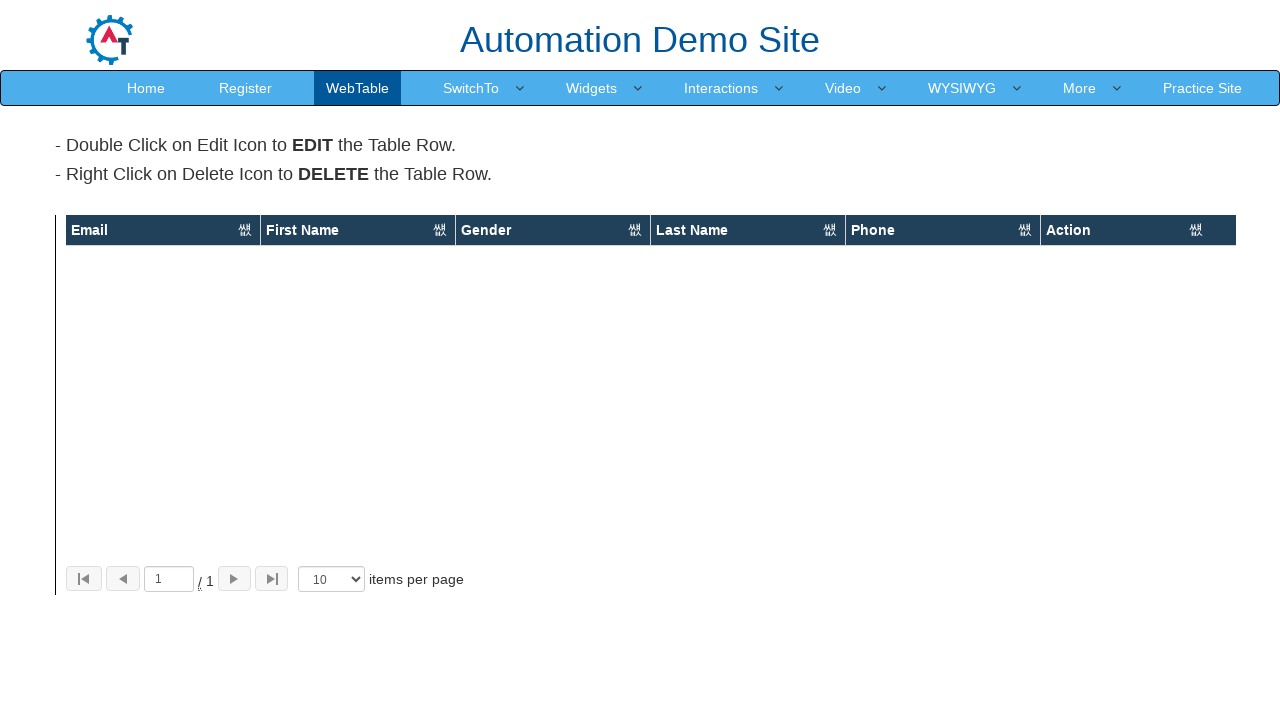